Tests the DemoQA Practice Form by filling all form fields including personal information, date of birth, subjects, hobbies, file upload, address, and state/city selection, then submitting the form.

Starting URL: https://demoqa.com/forms

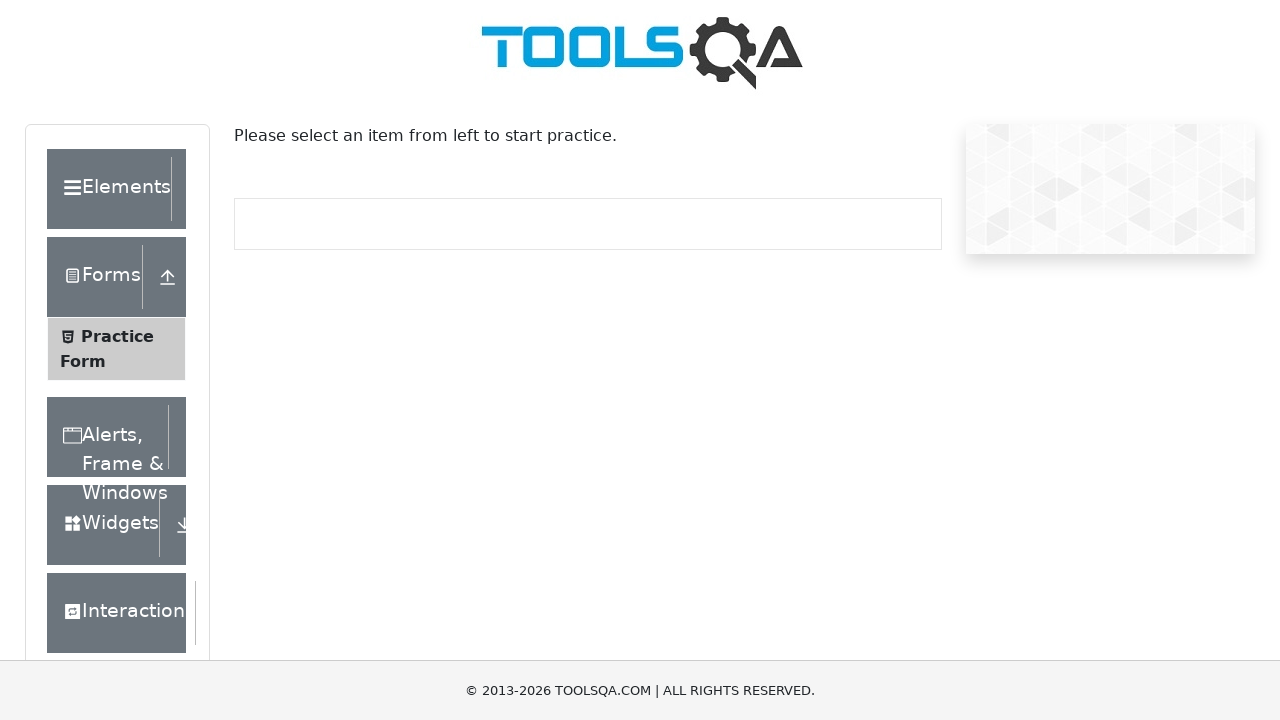

Clicked on Practice Form link at (116, 349) on xpath=//span[text()='Practice Form']/..
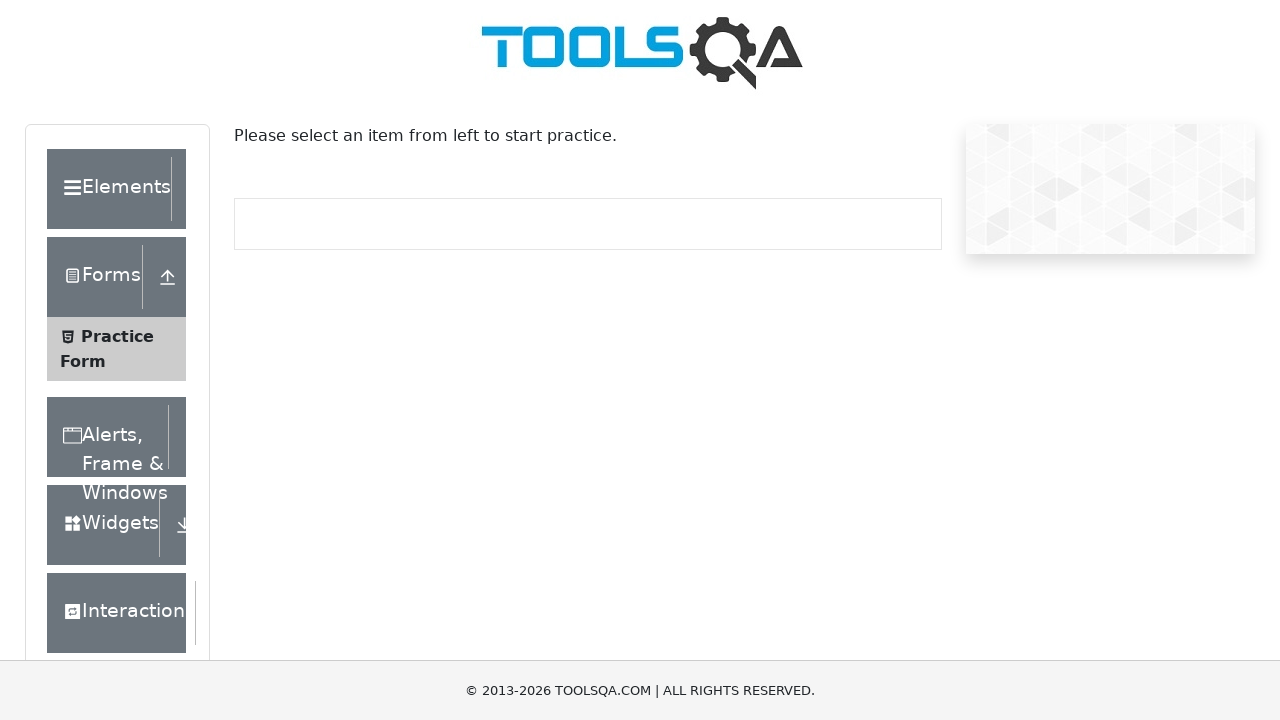

Filled first name field with 'Ahmed' on #firstName
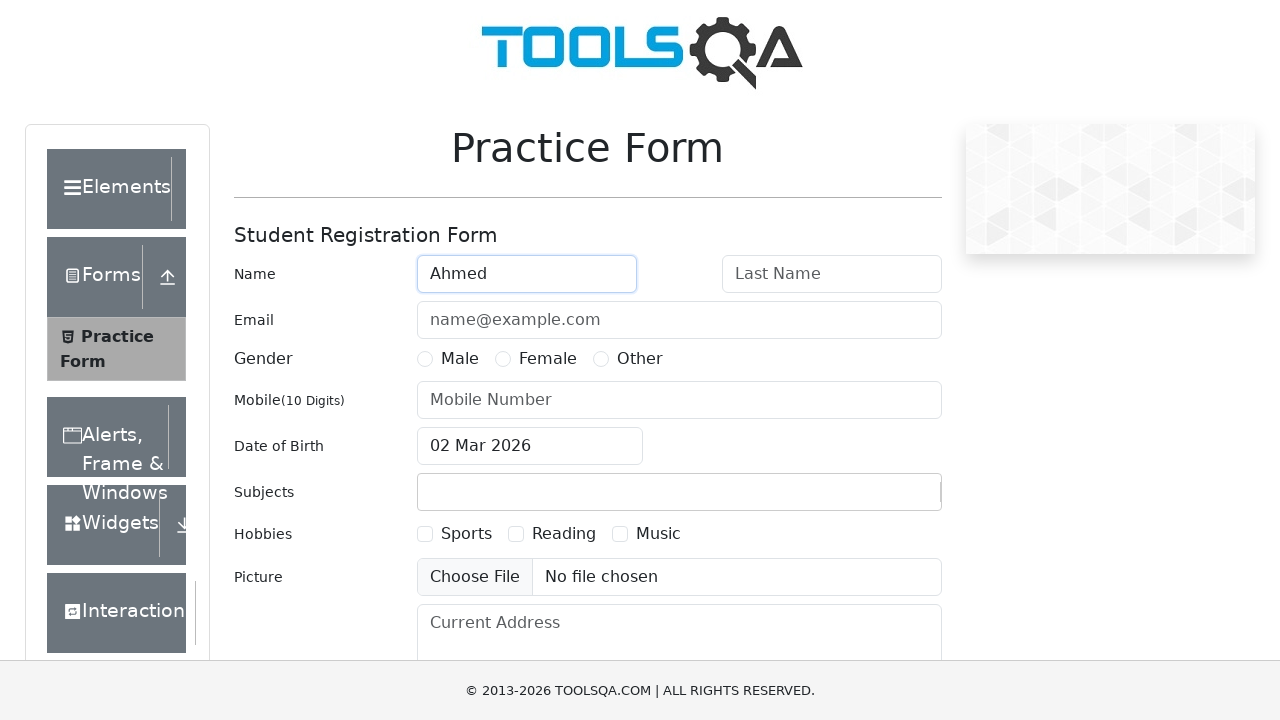

Filled last name field with 'Yahya' on #lastName
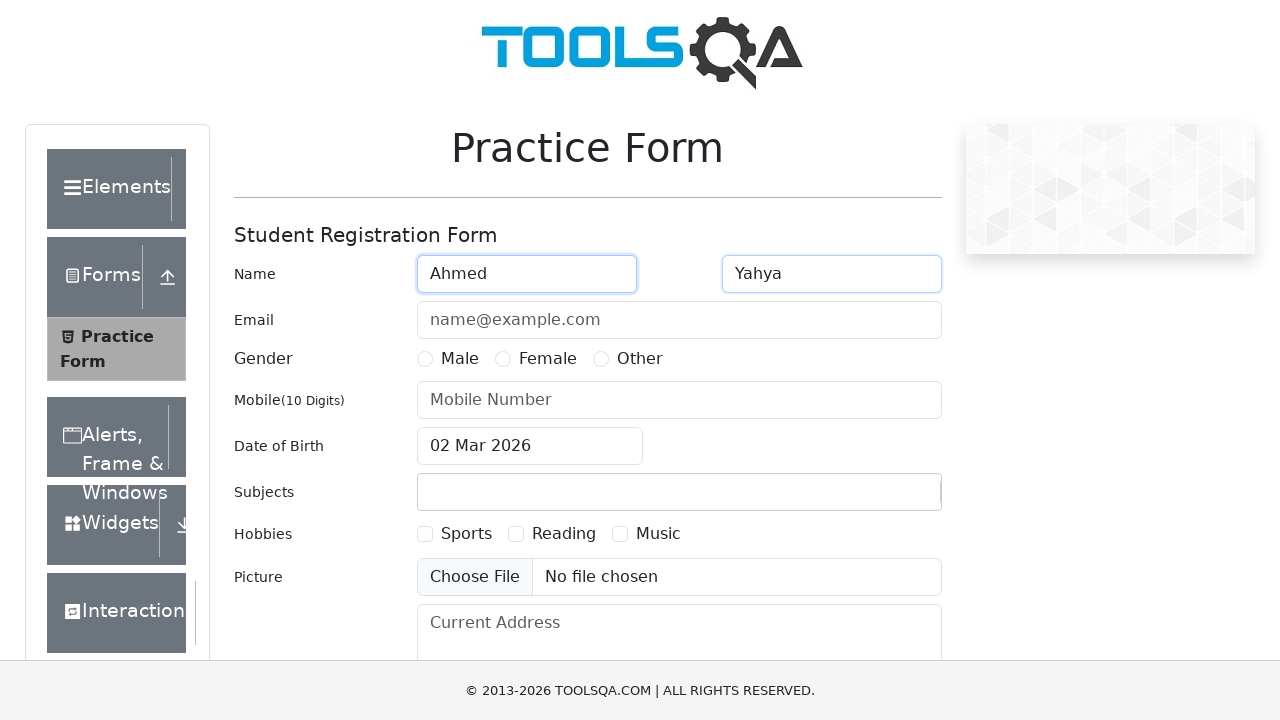

Filled email field with 'Ahmed@gmail.com' on #userEmail
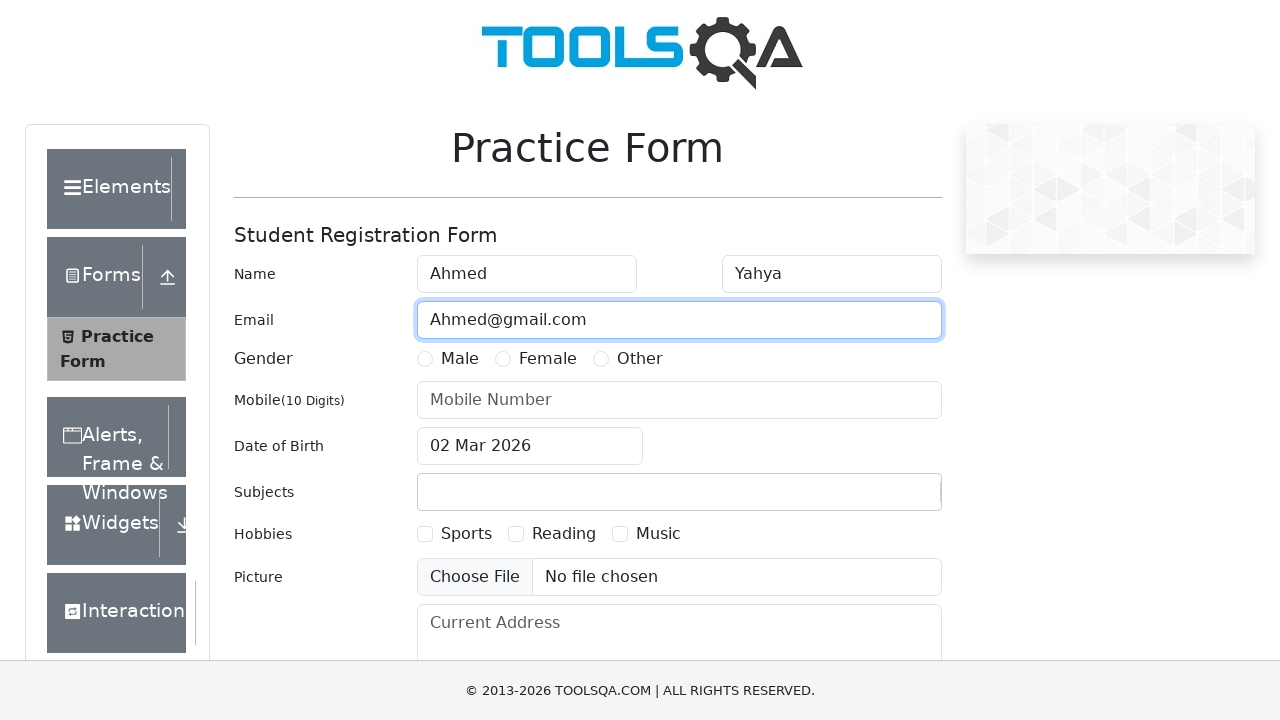

Selected Male gender option at (460, 359) on label[for='gender-radio-1']
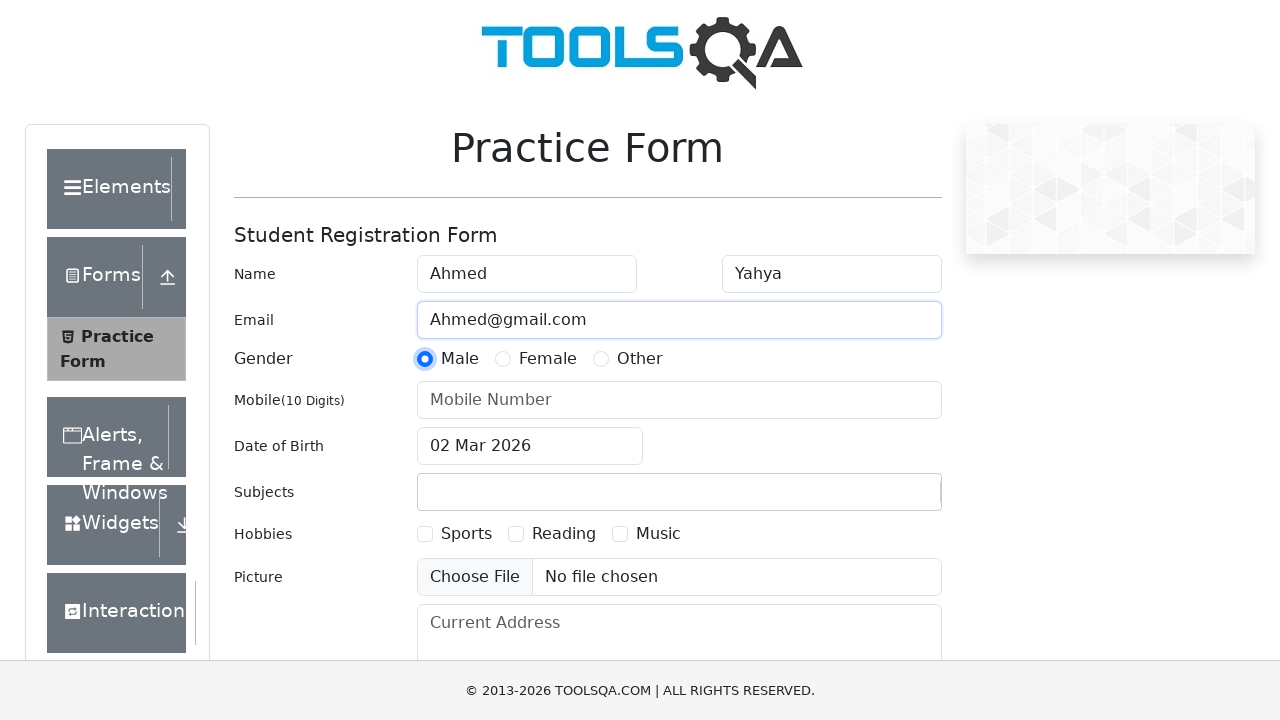

Filled mobile number field with '9715033060' on #userNumber
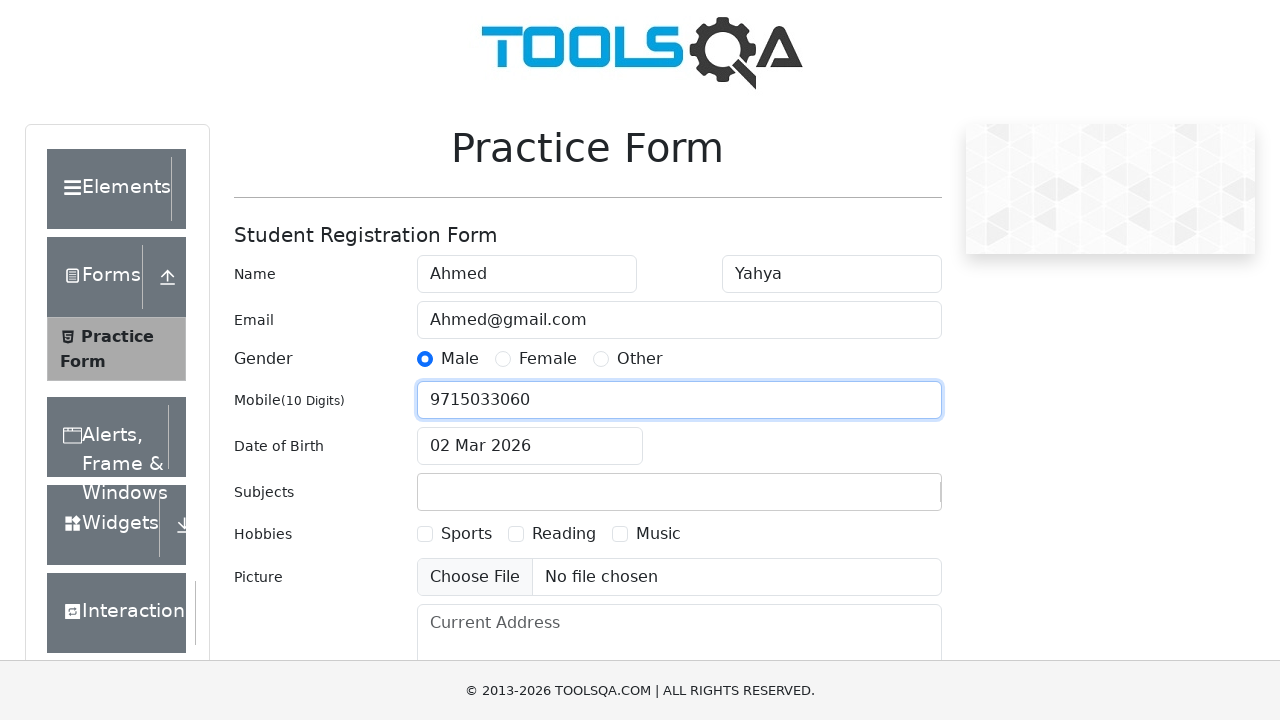

Clicked on date picker to open calendar at (530, 446) on #dateOfBirthInput
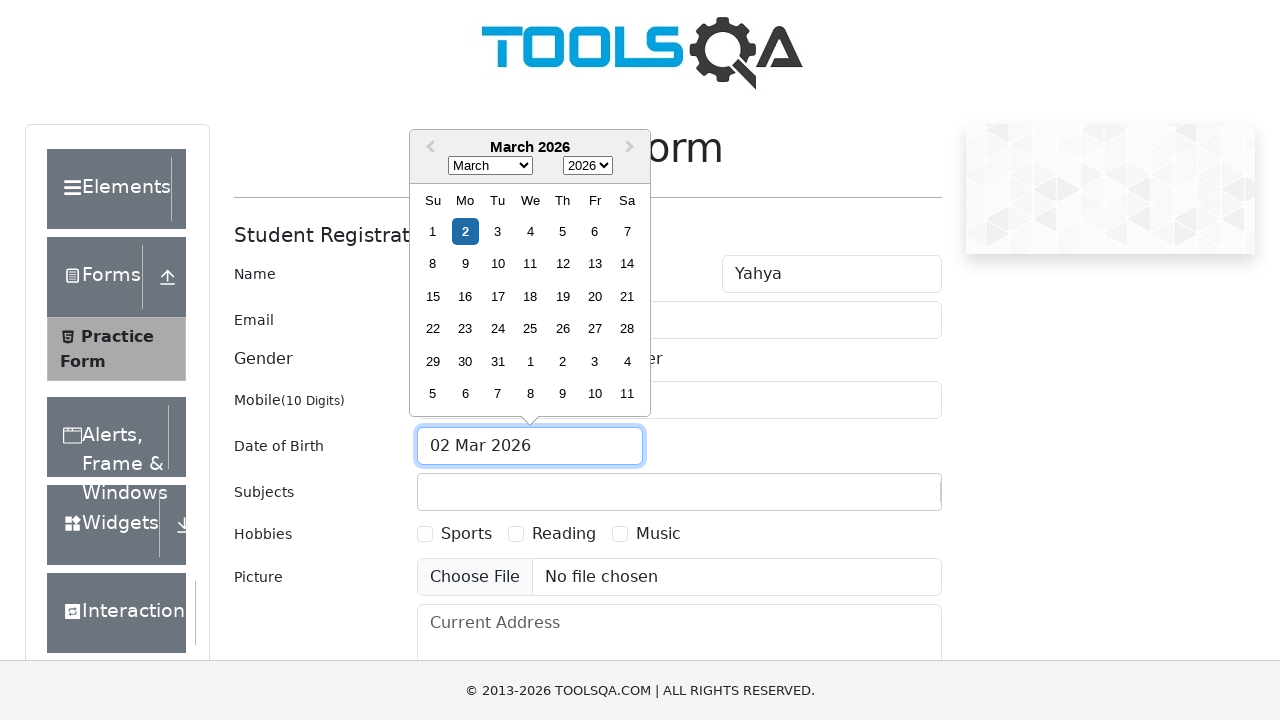

Selected year 1995 from date picker on select.react-datepicker__year-select
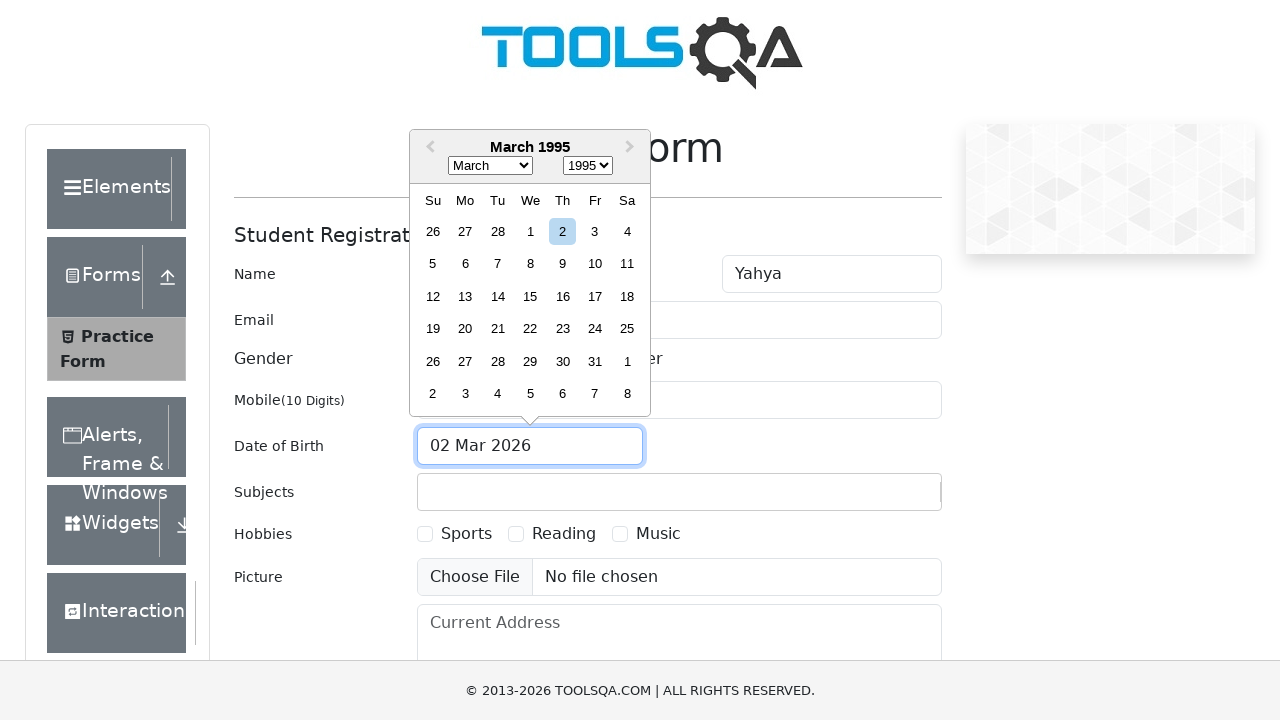

Selected March from date picker on select.react-datepicker__month-select
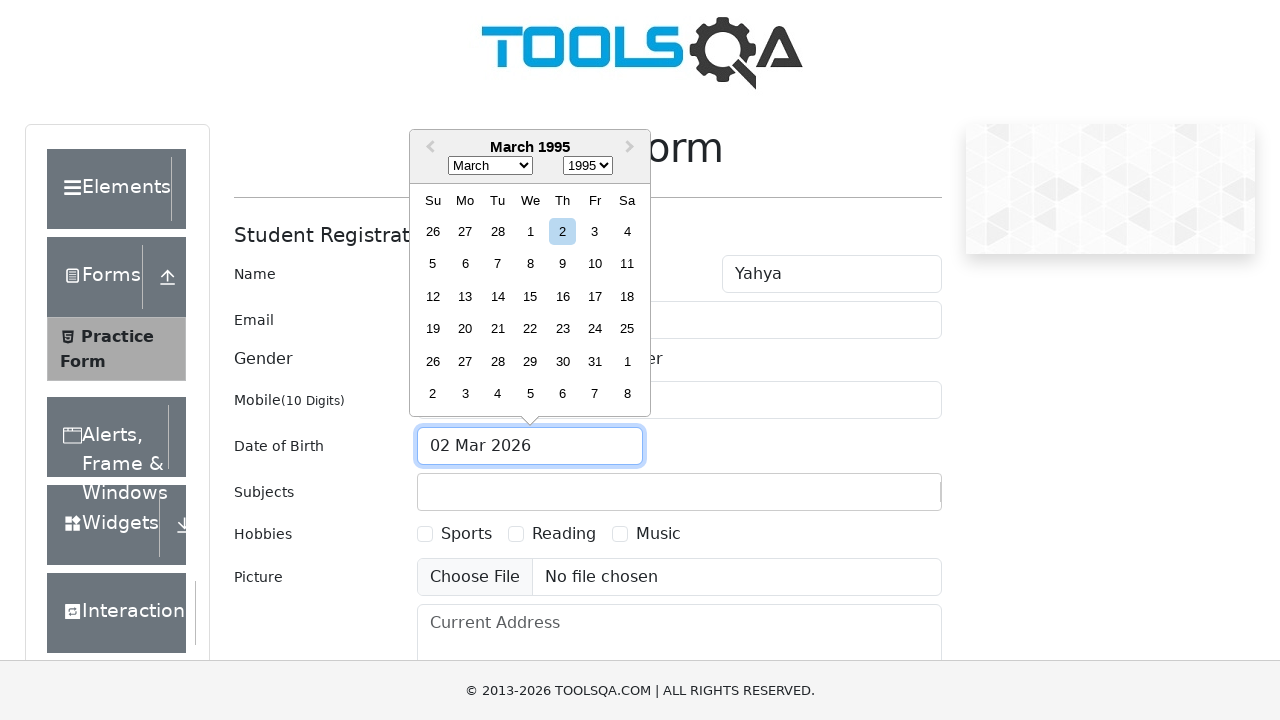

Selected day 15 from calendar at (530, 296) on xpath=//div[contains(@class, 'react-datepicker__day') and text()='15']
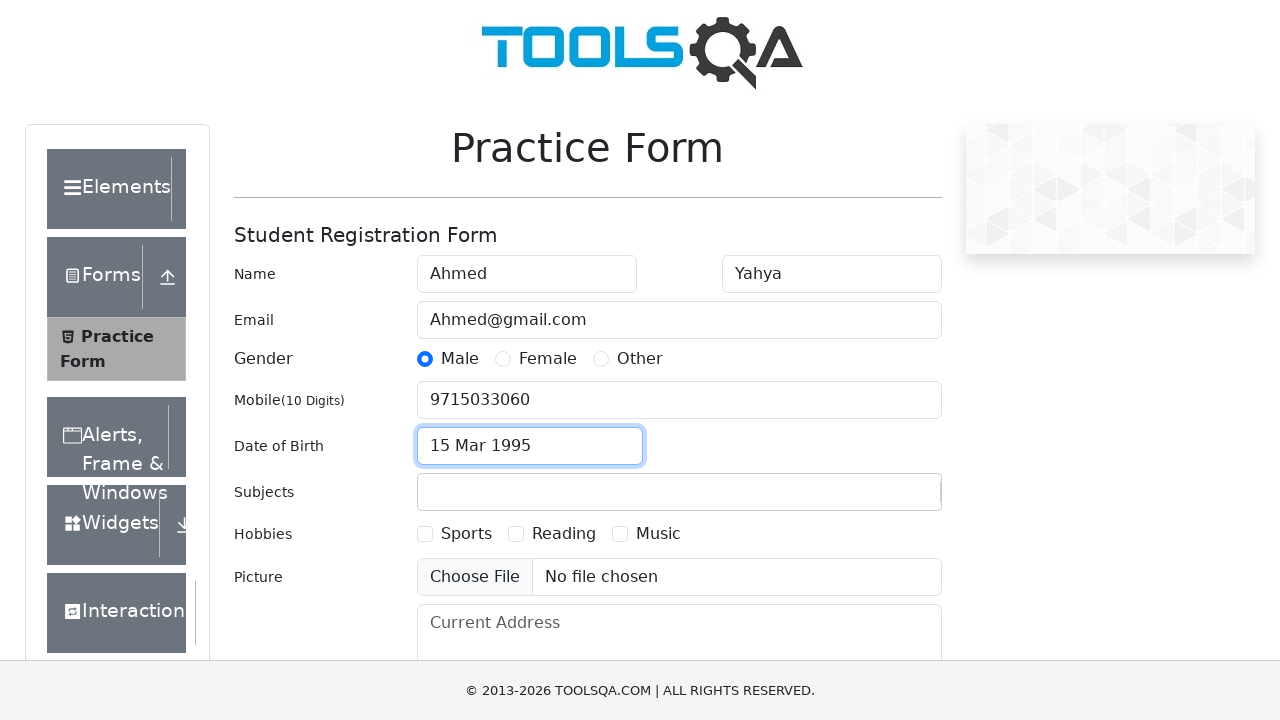

Clicked on subjects field at (679, 492) on #subjectsContainer
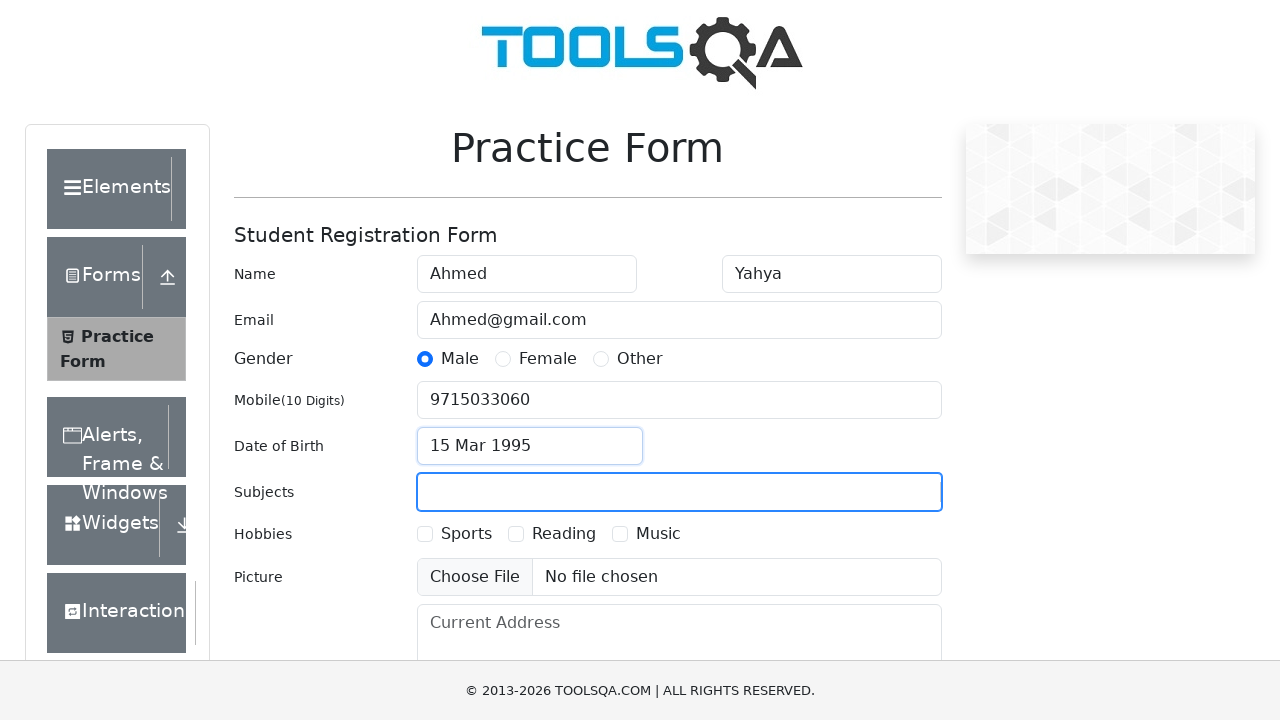

Typed 'English' in subjects field
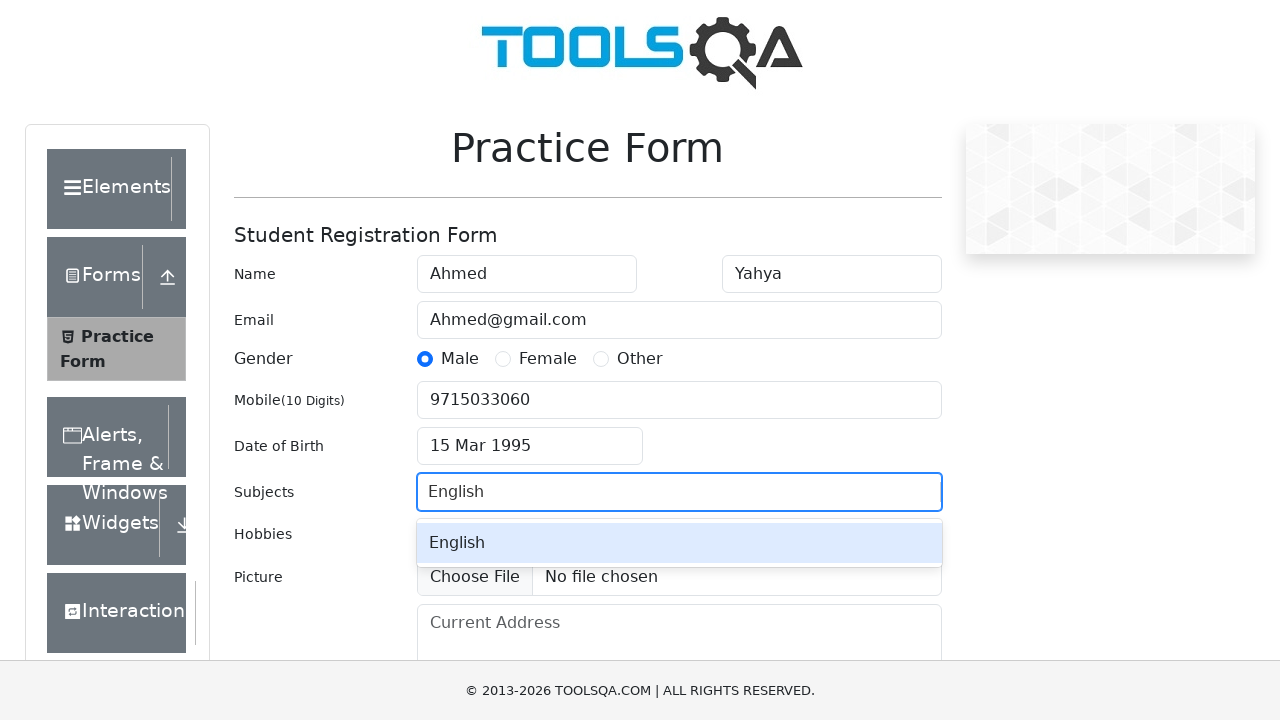

Pressed Enter to confirm subject selection
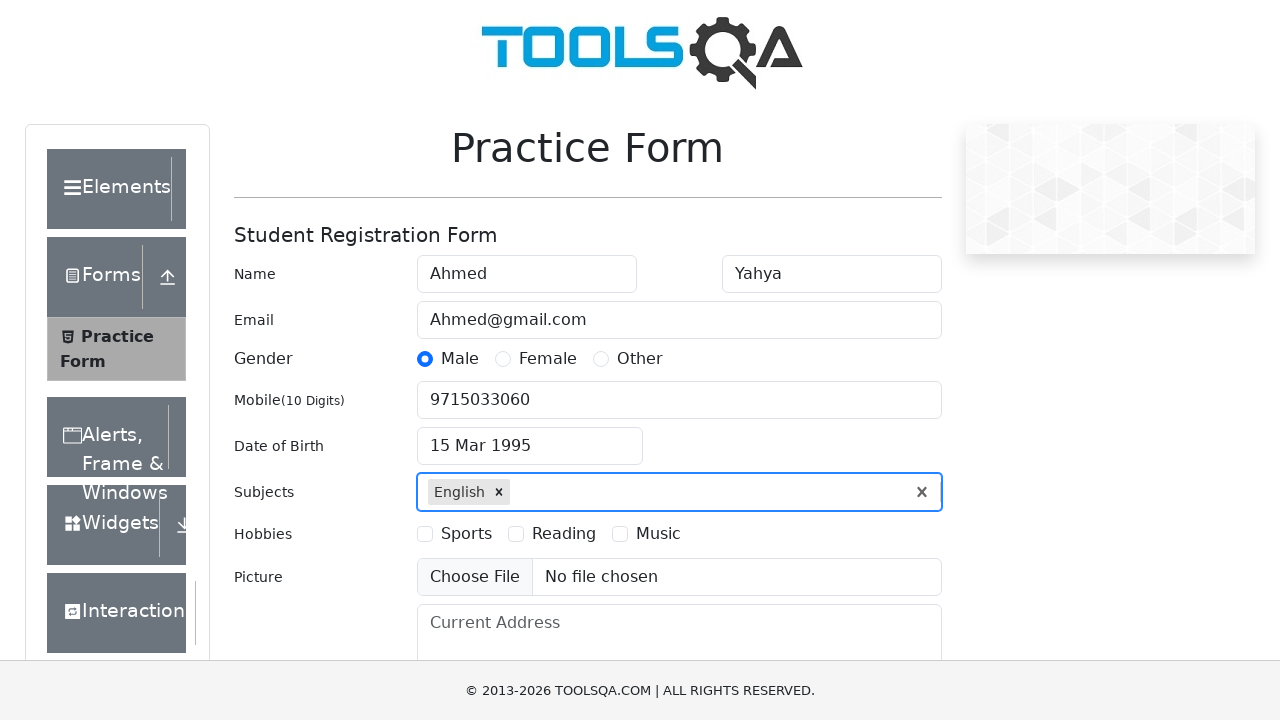

Selected Sports hobby at (466, 534) on label[for='hobbies-checkbox-1']
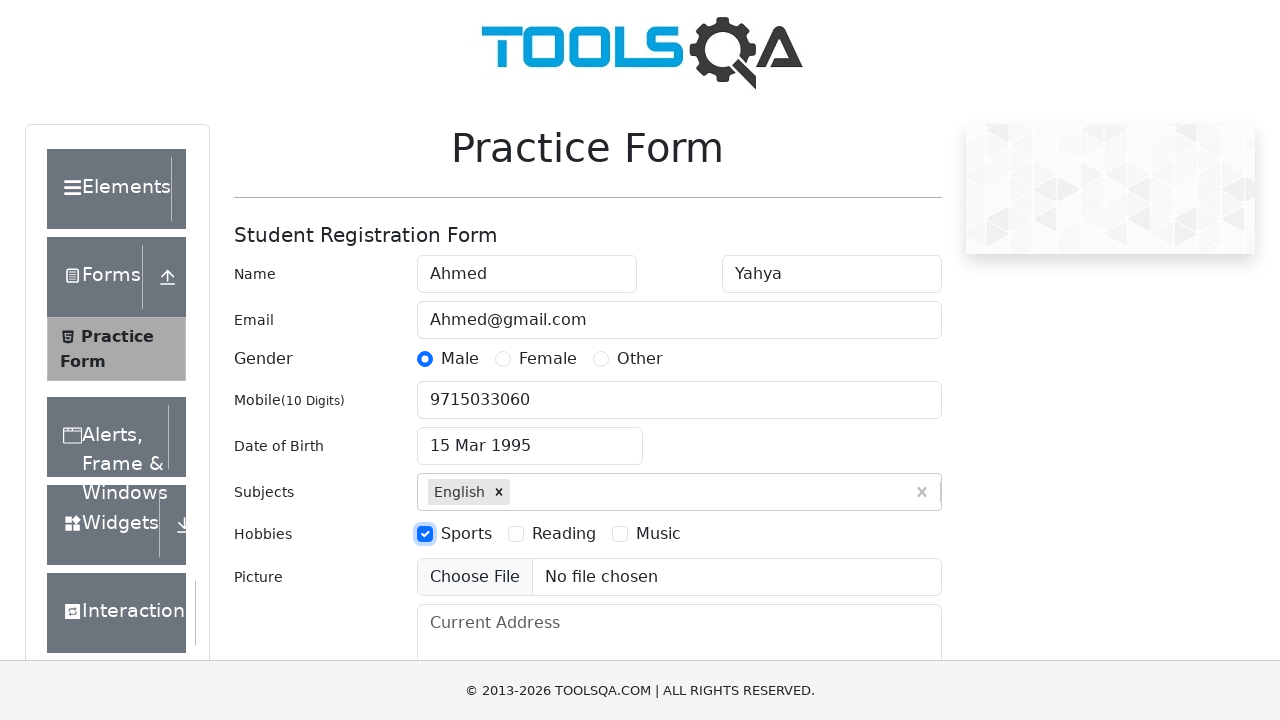

Selected Reading hobby at (564, 534) on label[for='hobbies-checkbox-2']
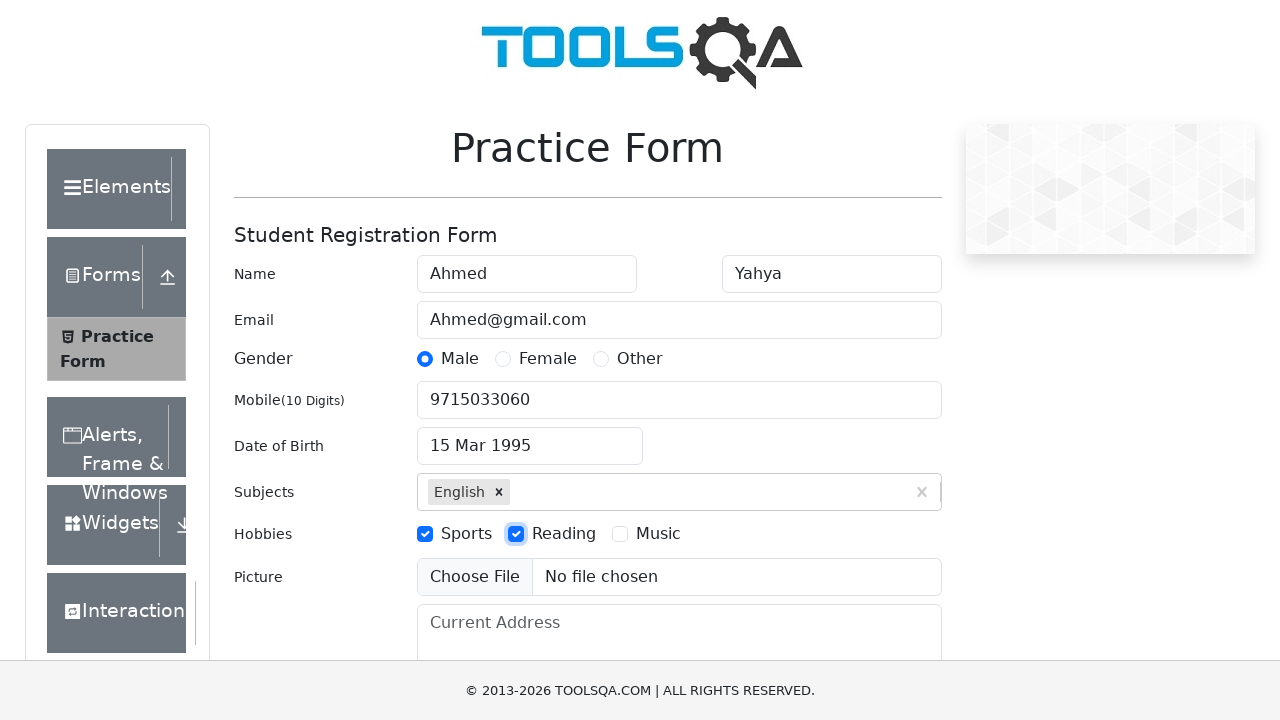

Selected Music hobby at (658, 534) on label[for='hobbies-checkbox-3']
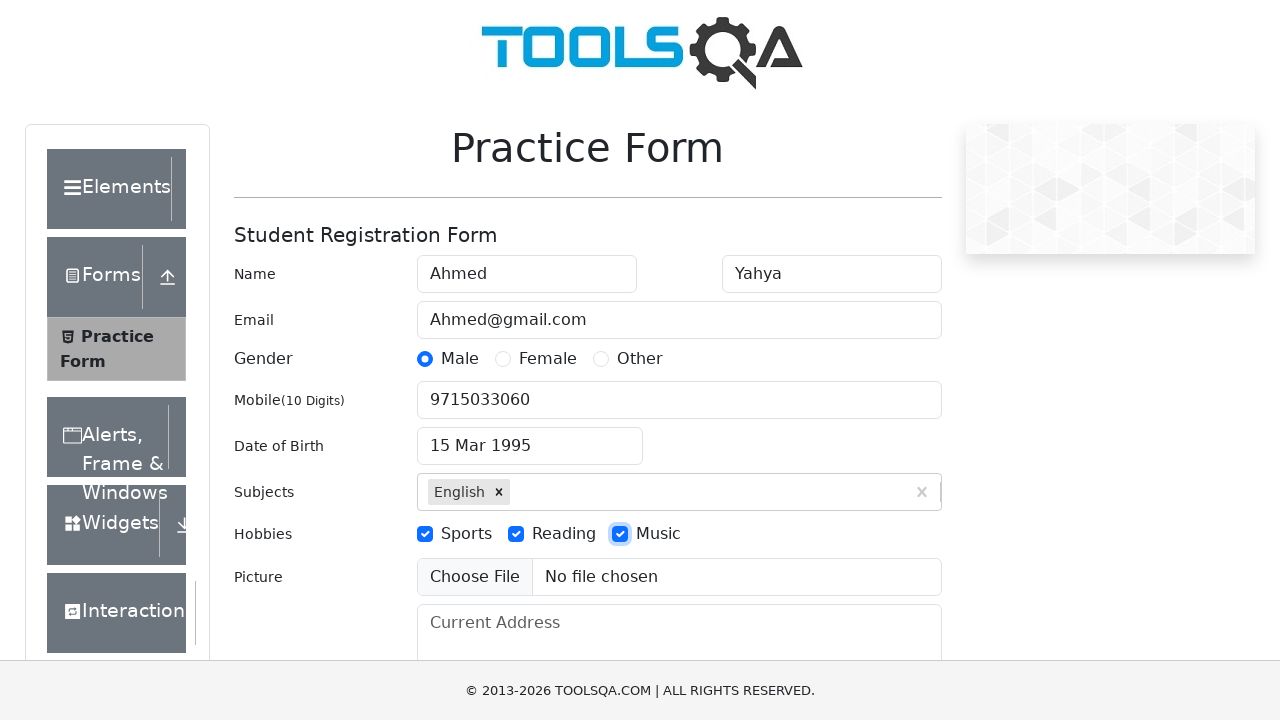

Filled current address field with '123 Test Street, Sample City' on #currentAddress
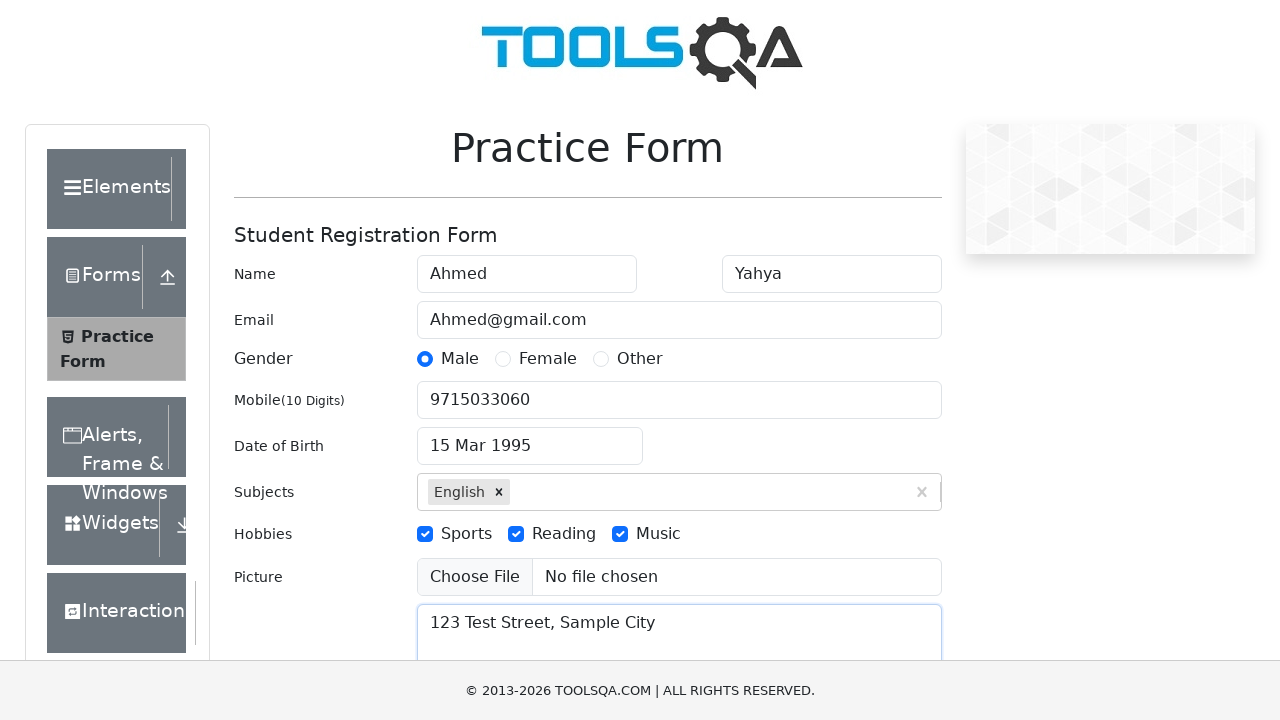

Clicked on state selection dropdown at (527, 437) on xpath=//div[@id='stateCity-wrapper']/div[2]/div
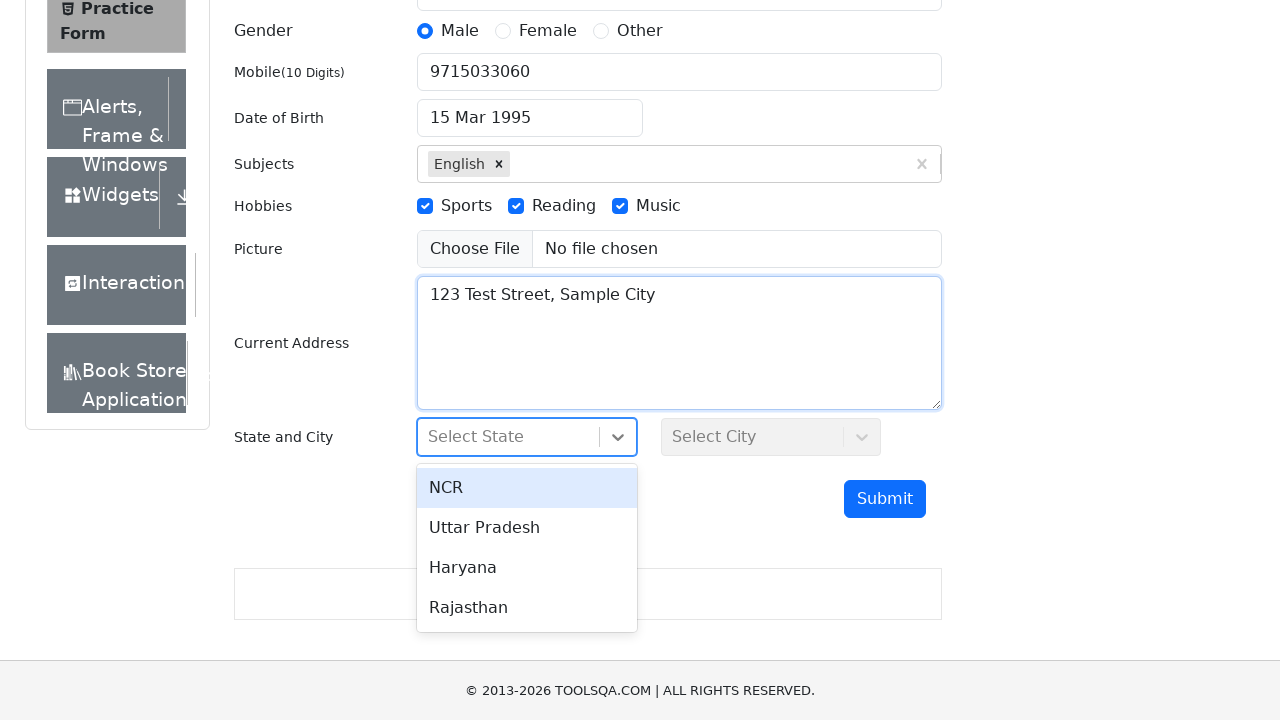

Typed 'NCR' to search for state
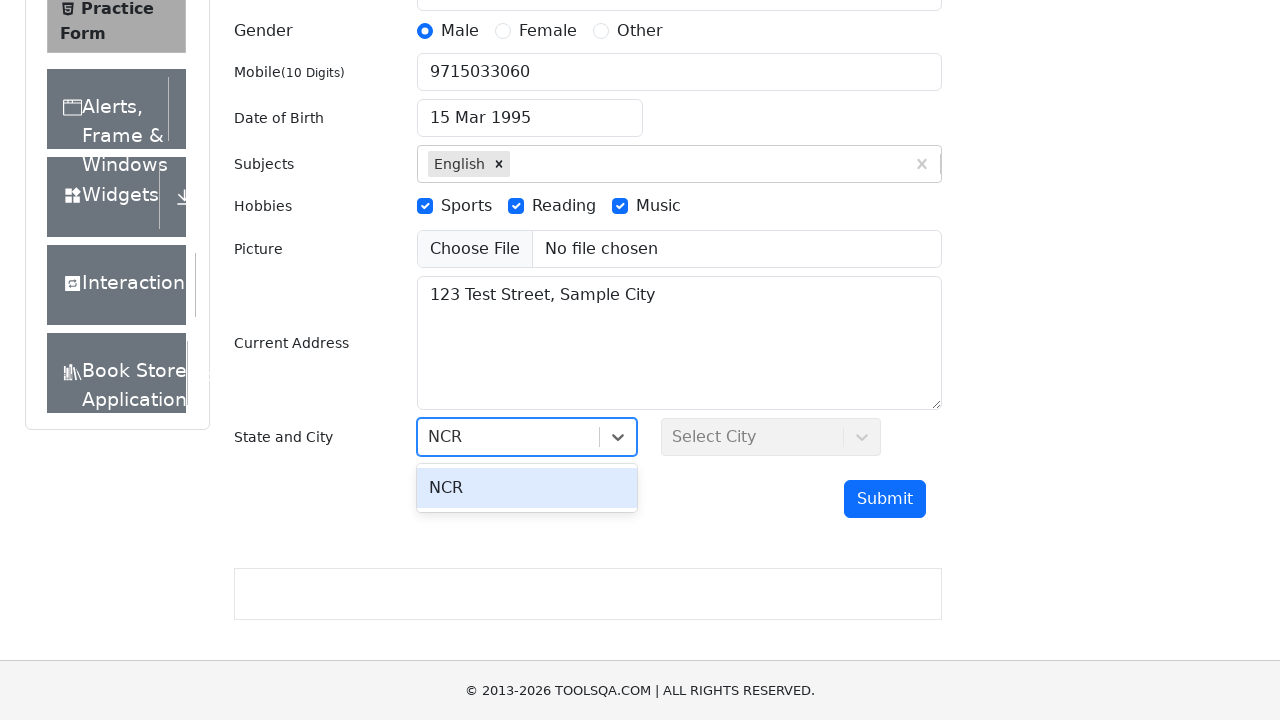

Pressed Enter to confirm NCR state selection
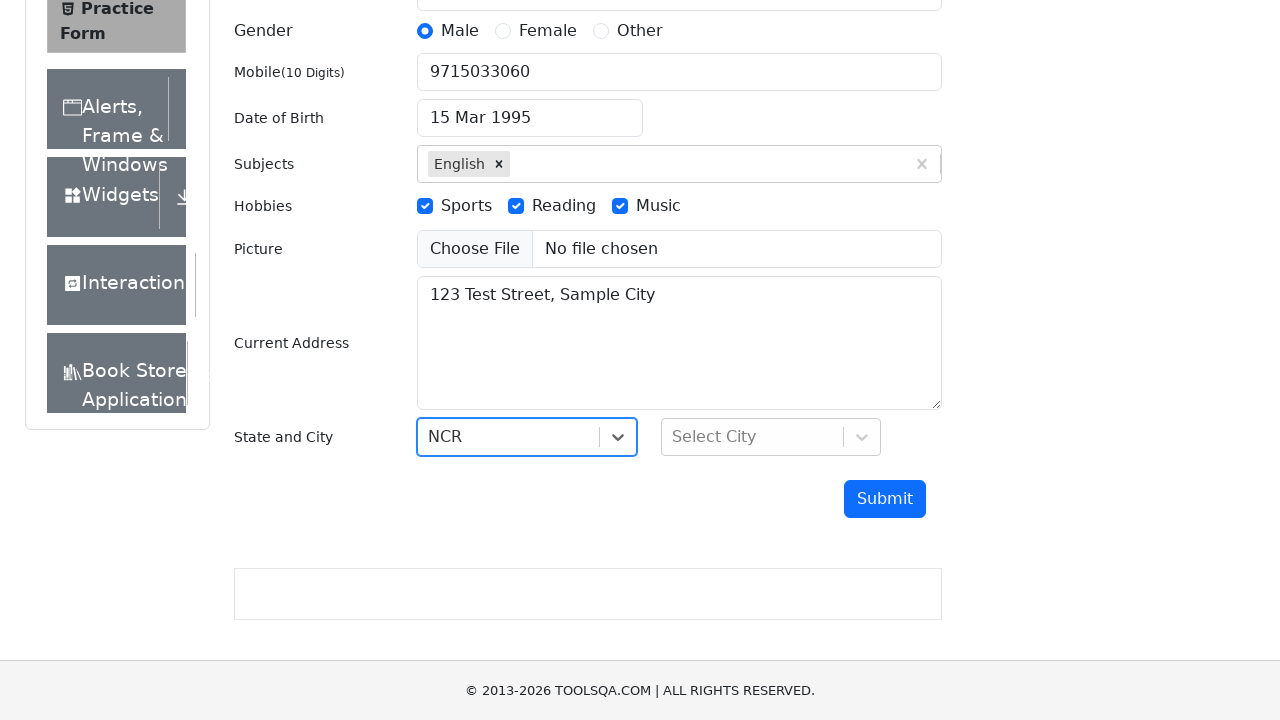

Clicked on city selection dropdown at (771, 437) on xpath=//div[@id='stateCity-wrapper']/div[3]
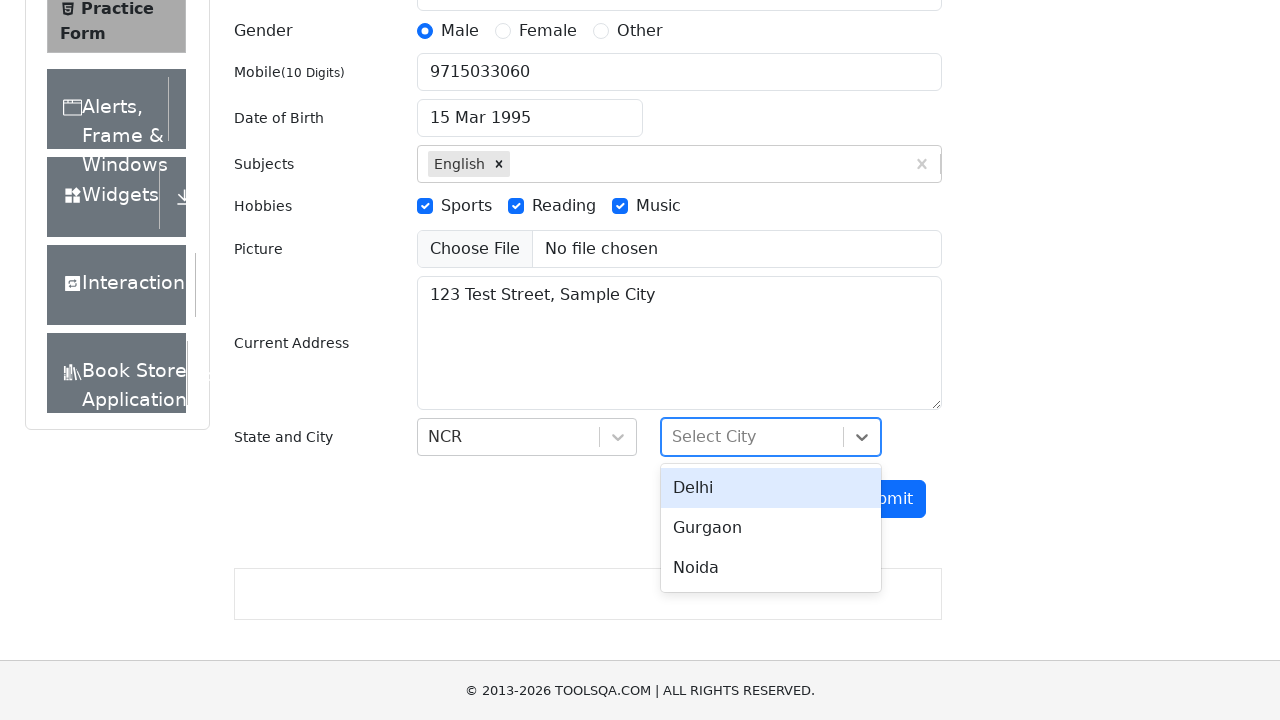

Typed 'Delhi' to search for city
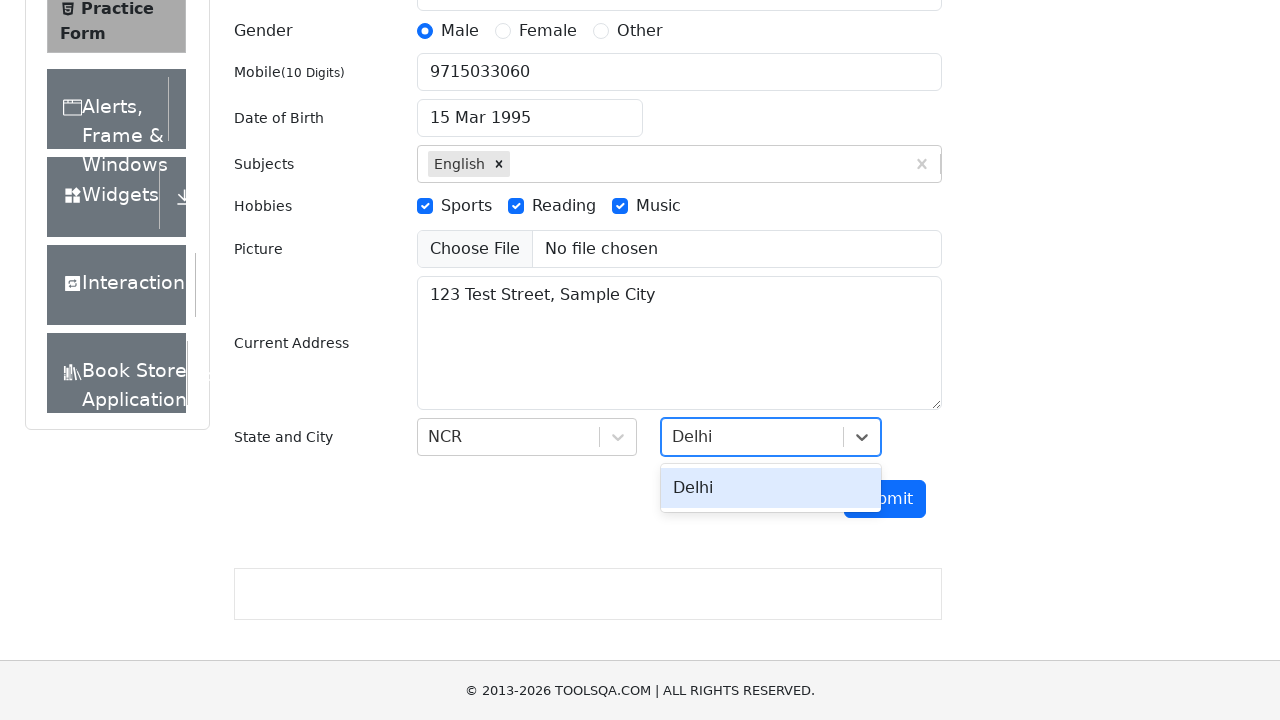

Pressed Enter to confirm Delhi city selection
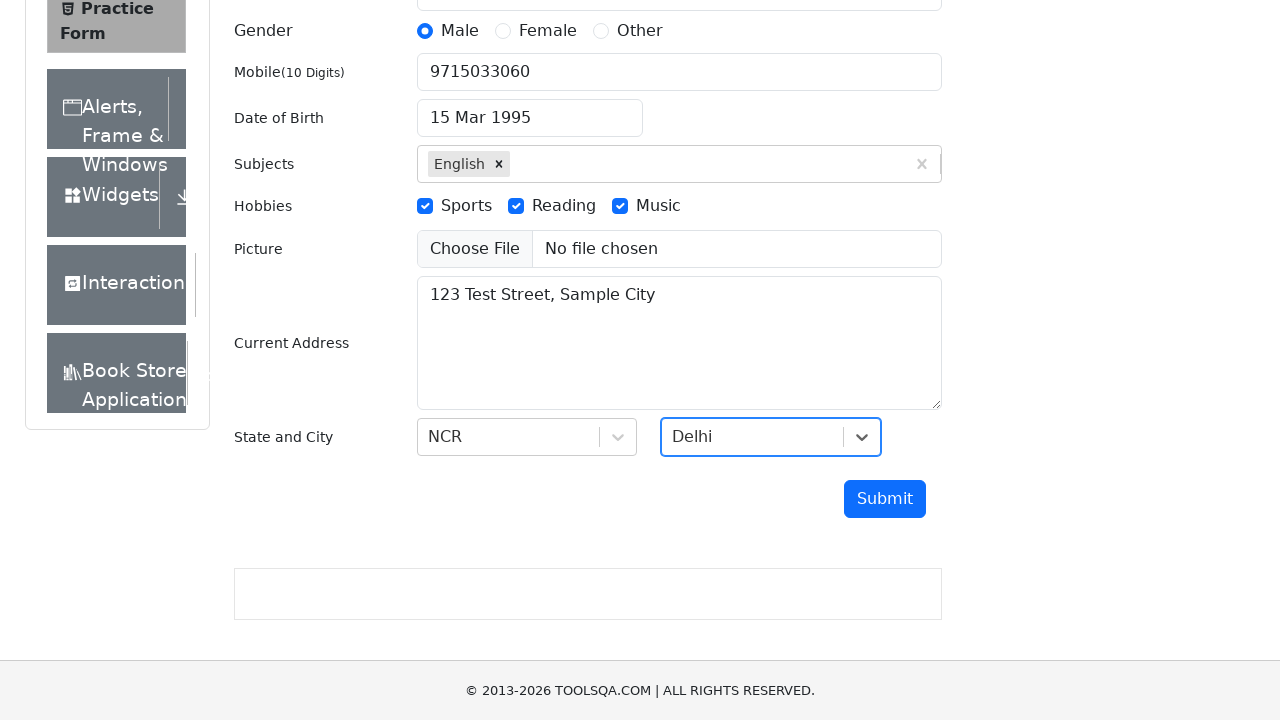

Clicked submit button to submit the form at (885, 499) on #submit
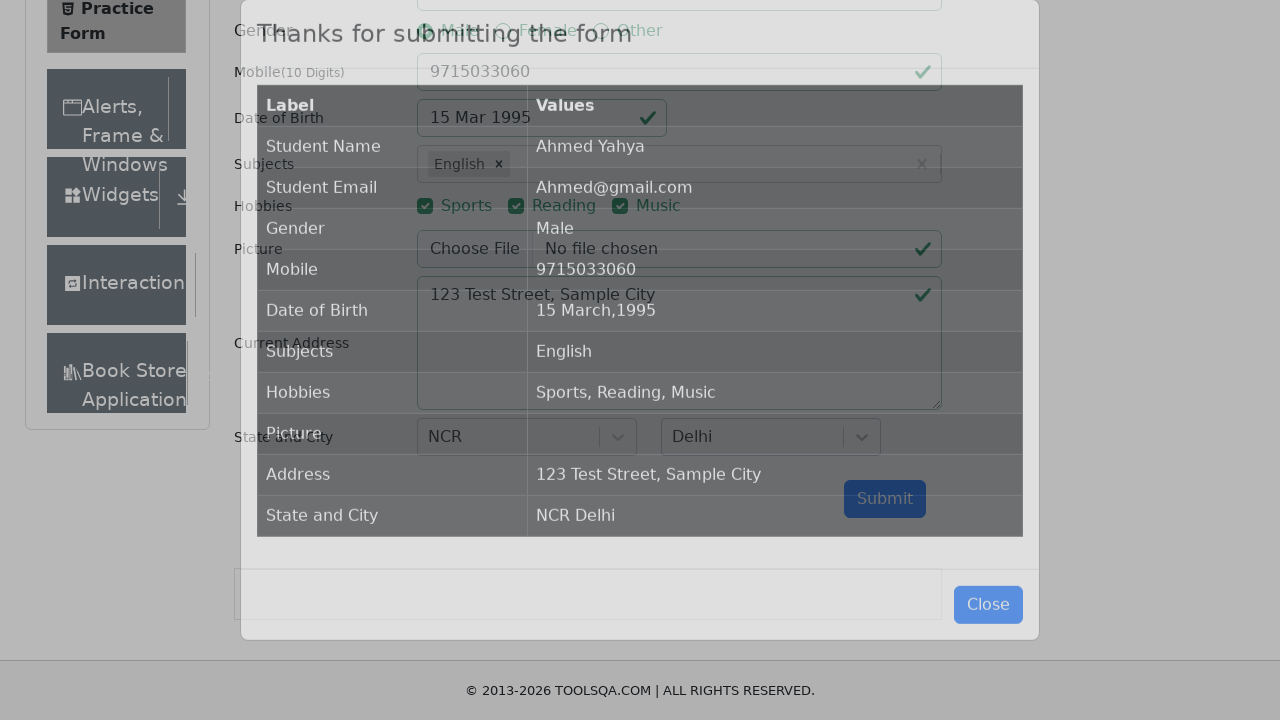

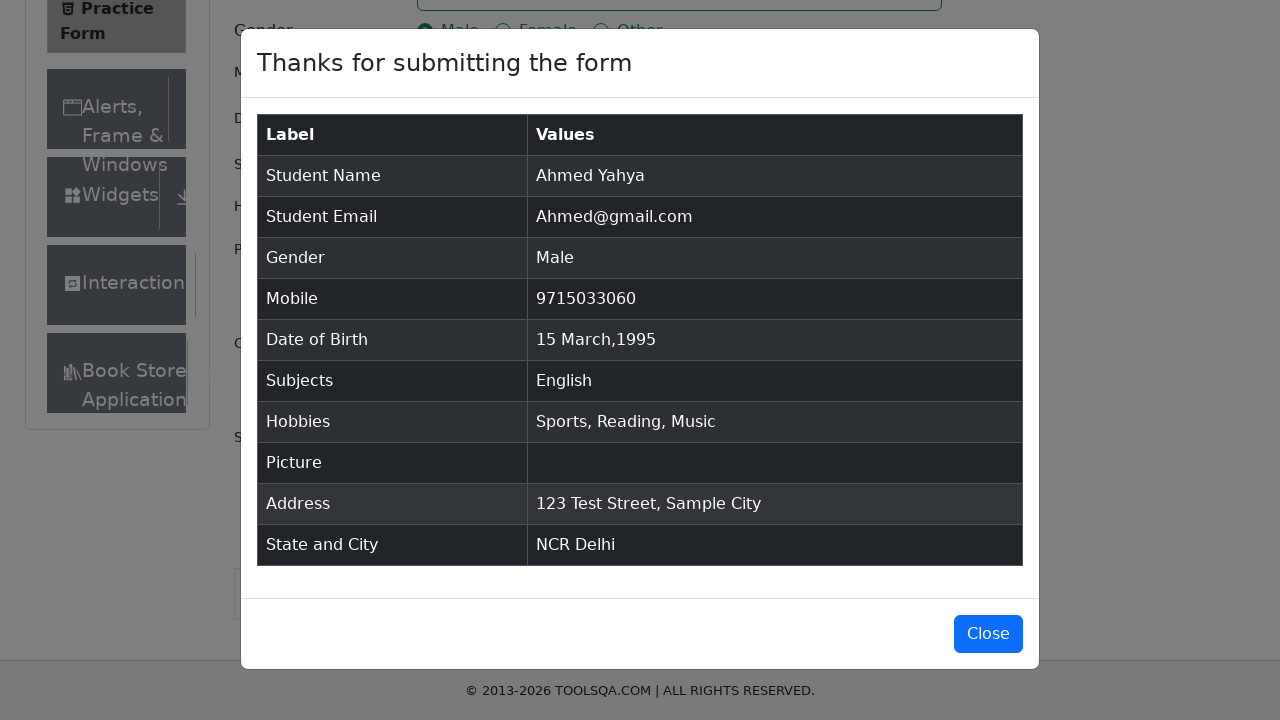